Tests that the HerokuApp home page loads correctly by verifying the page title is "The Internet"

Starting URL: https://the-internet.herokuapp.com/

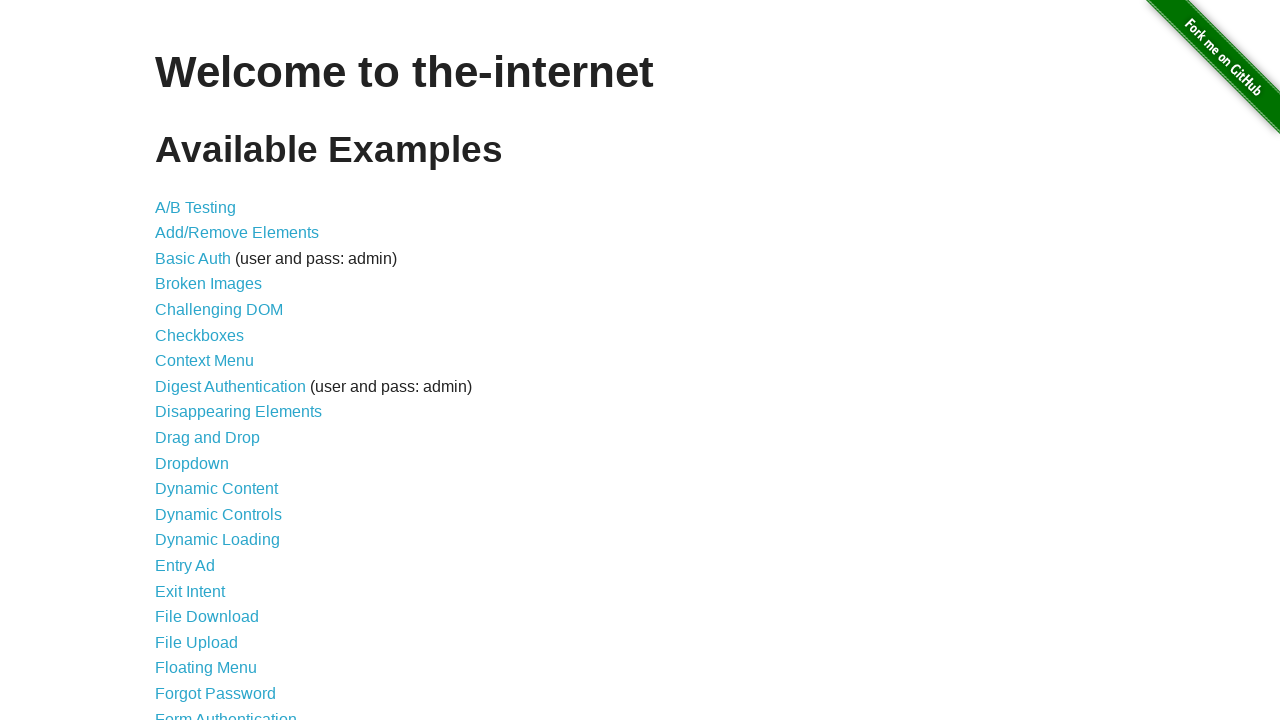

Waited 2 seconds for TrackTrekker homepage to fully load
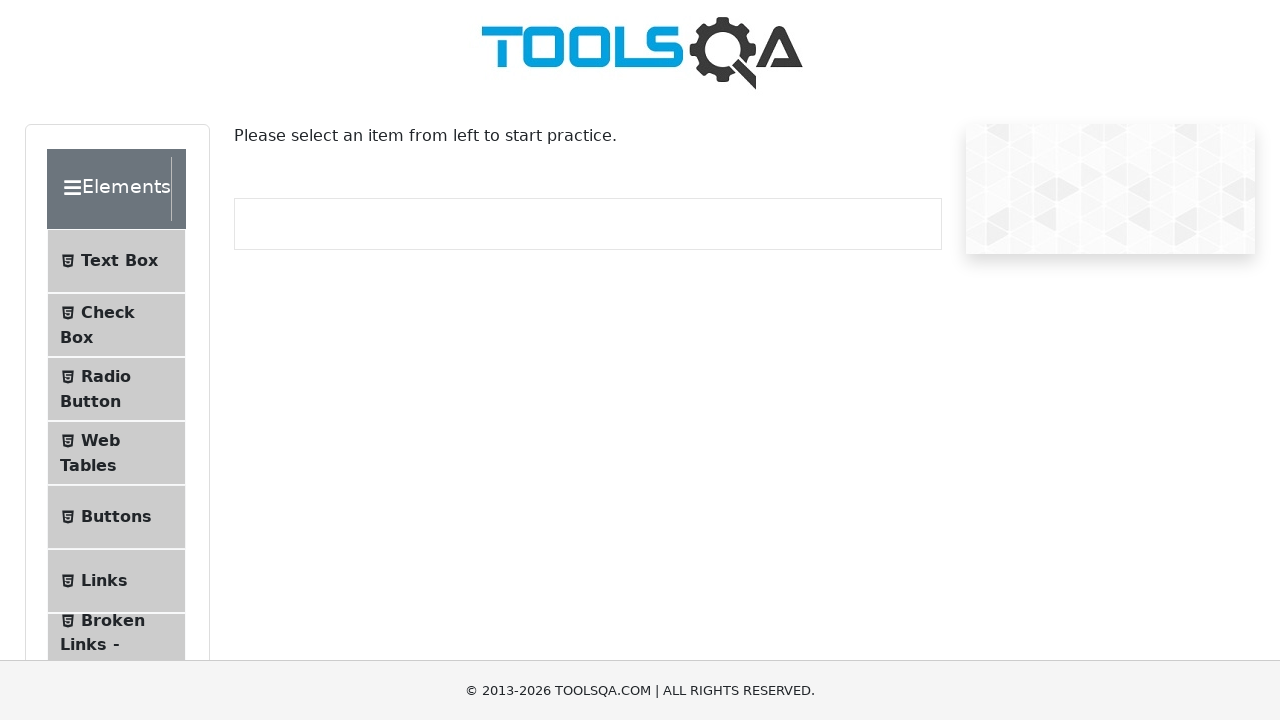

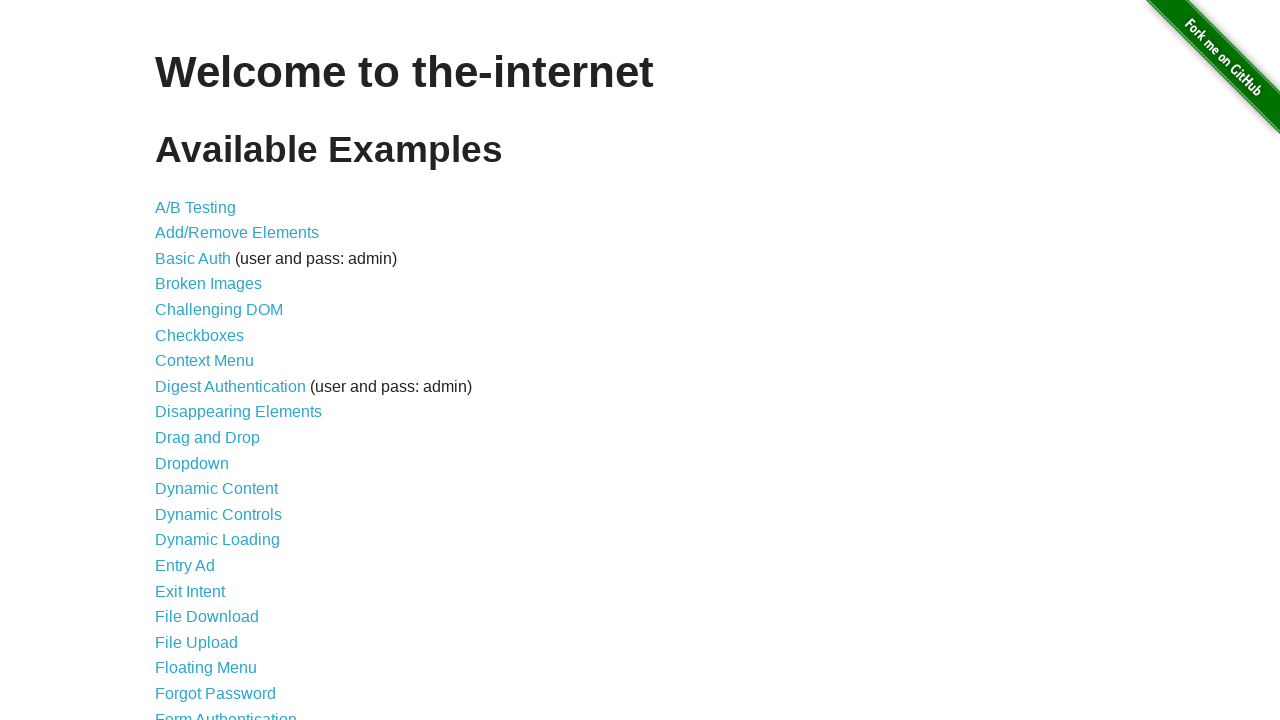